Tests static dropdown functionality by selecting currency values from a dropdown menu and verifying the selections

Starting URL: https://rahulshettyacademy.com/dropdownsPractise/

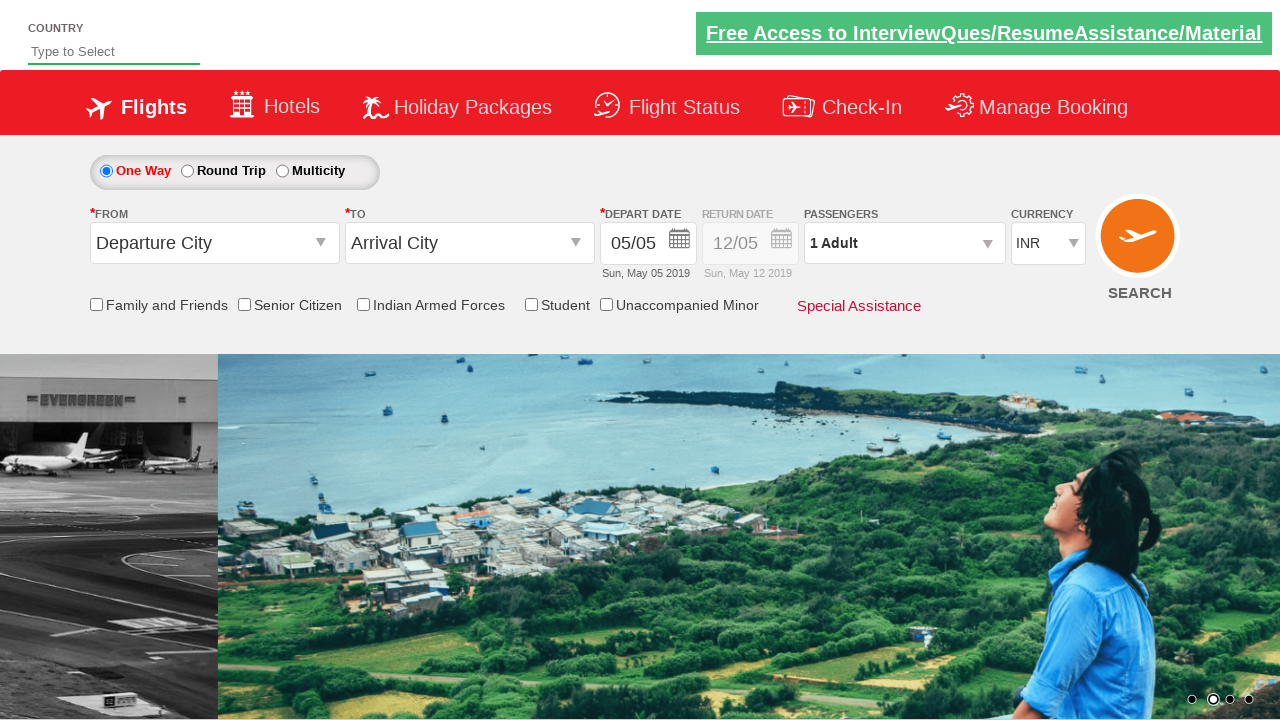

Selected USD from currency dropdown on #ctl00_mainContent_DropDownListCurrency
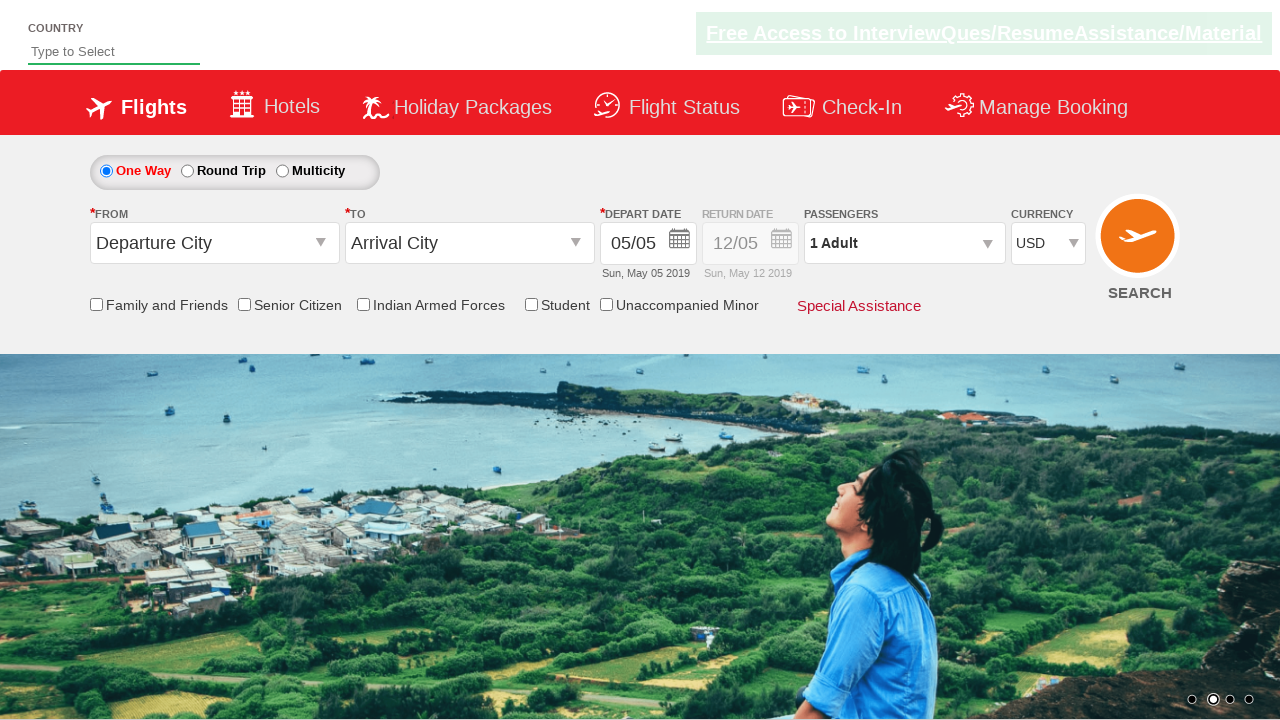

Selected INR from currency dropdown on #ctl00_mainContent_DropDownListCurrency
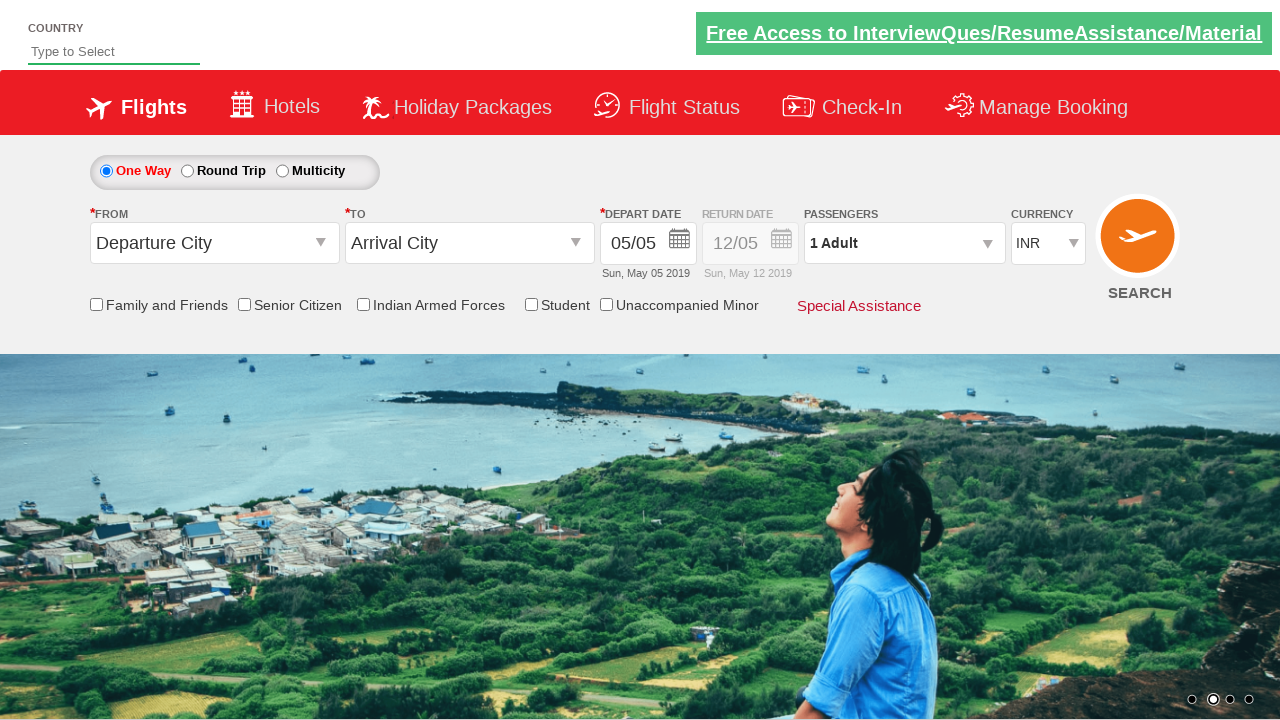

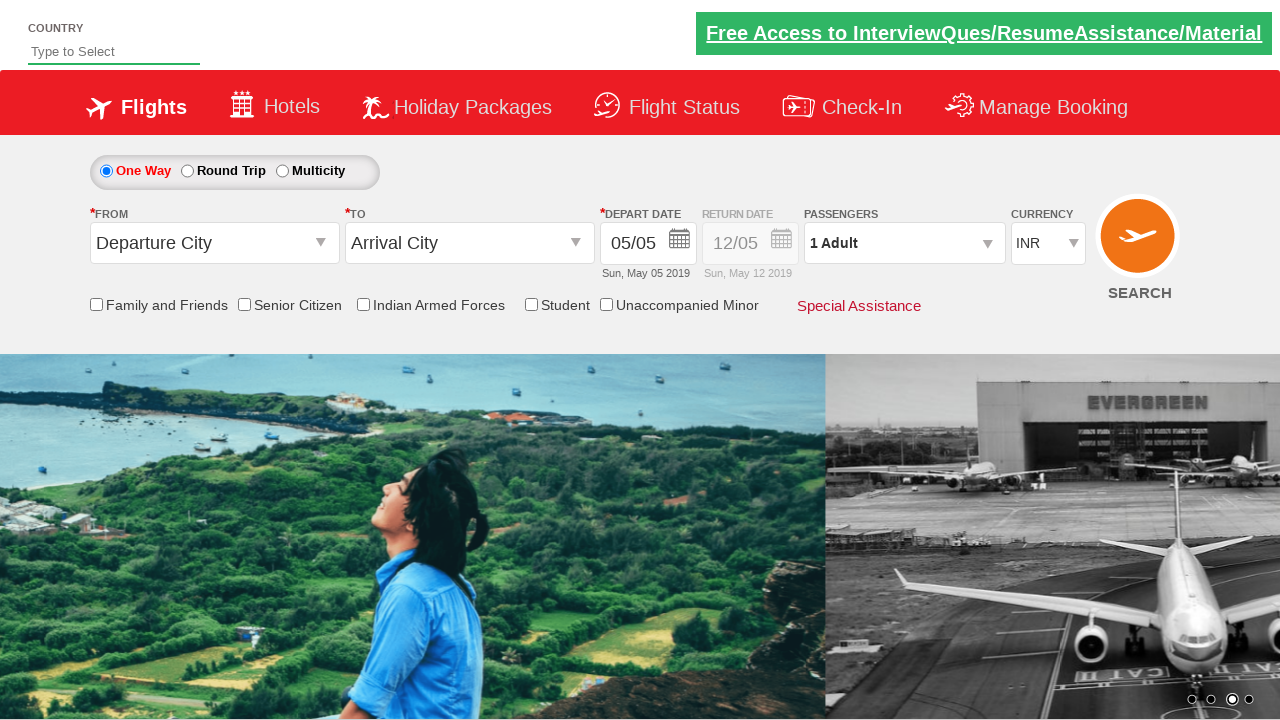